Tests filtering to display all items after applying other filters

Starting URL: https://demo.playwright.dev/todomvc

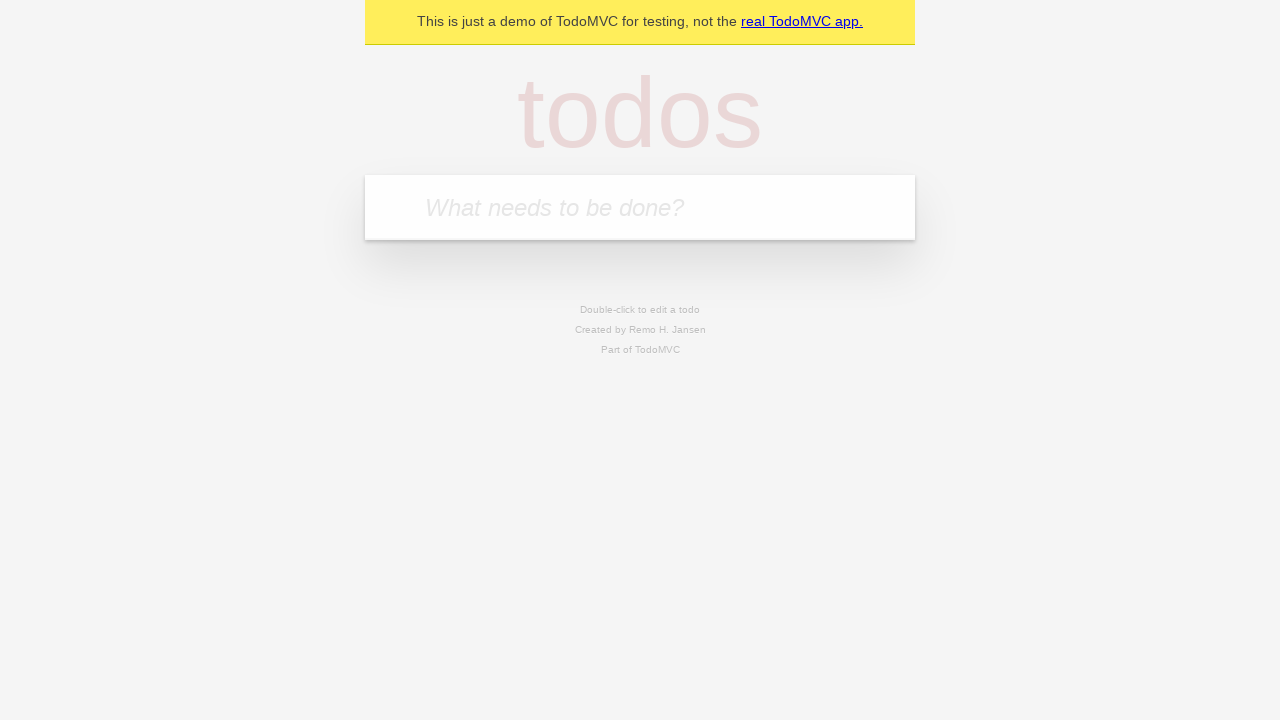

Filled new todo input with 'buy some cheese' on .new-todo
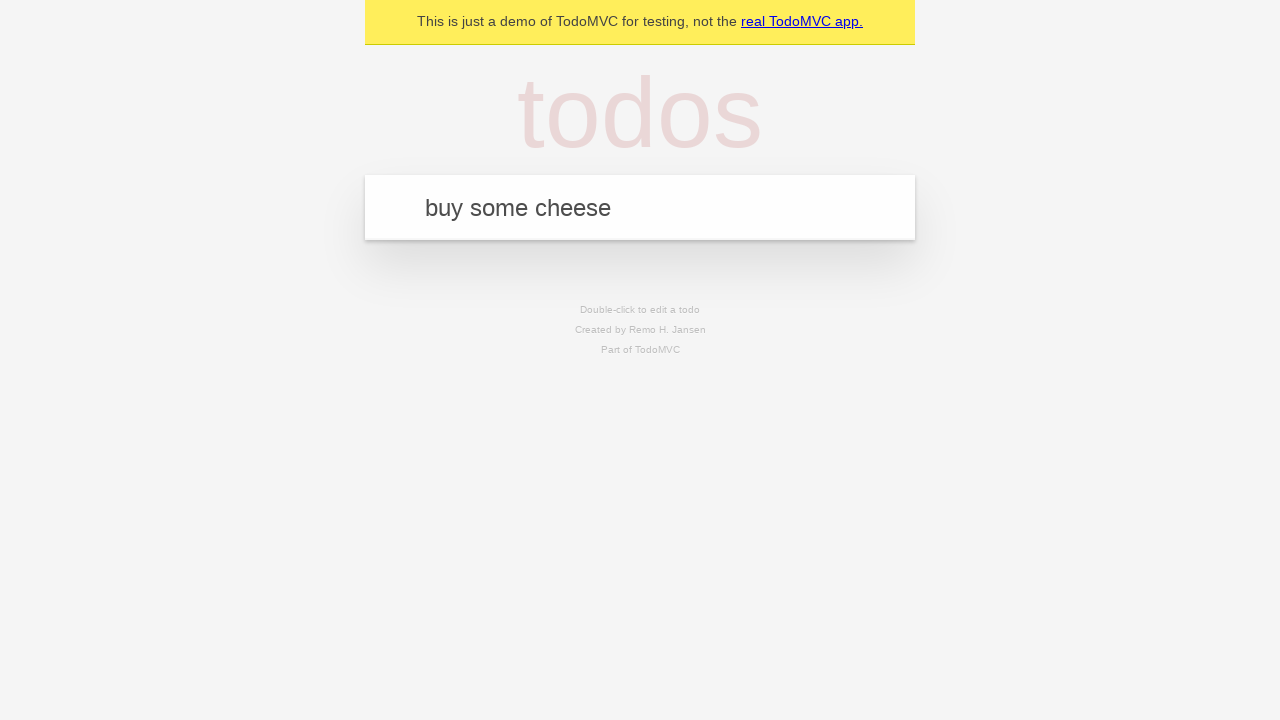

Pressed Enter to add first todo on .new-todo
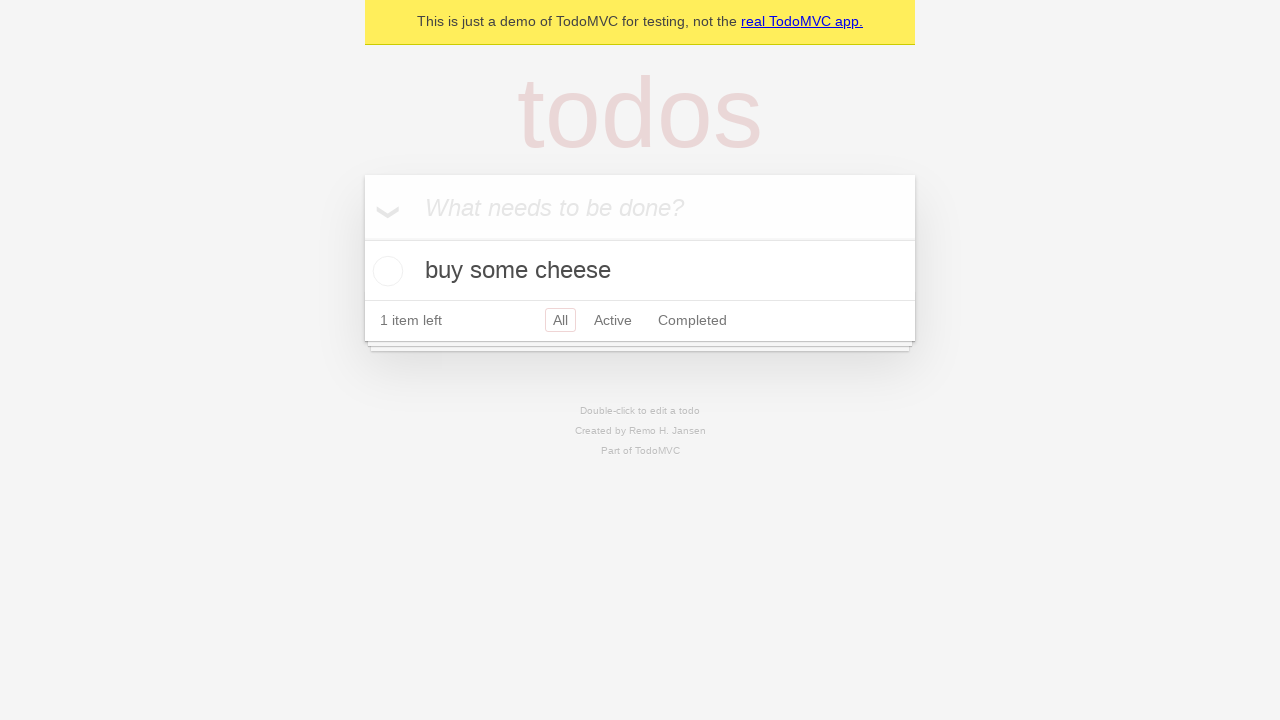

Filled new todo input with 'feed the cat' on .new-todo
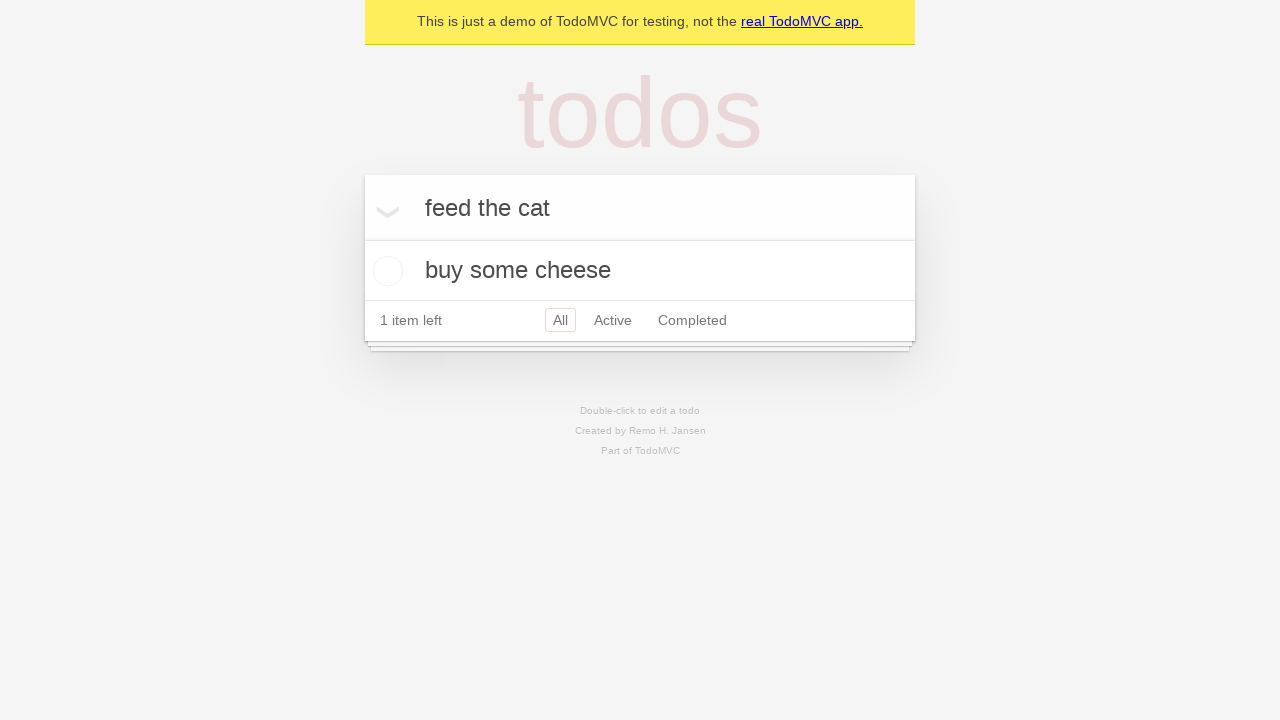

Pressed Enter to add second todo on .new-todo
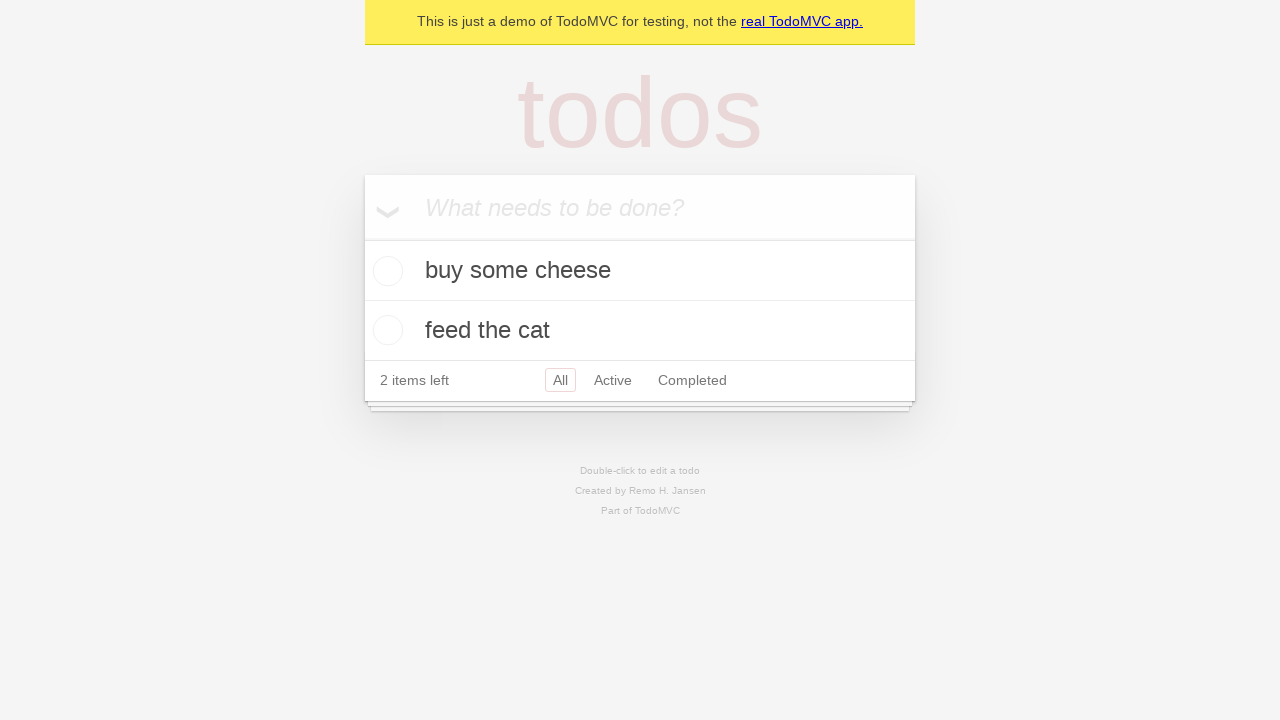

Filled new todo input with 'book a doctors appointment' on .new-todo
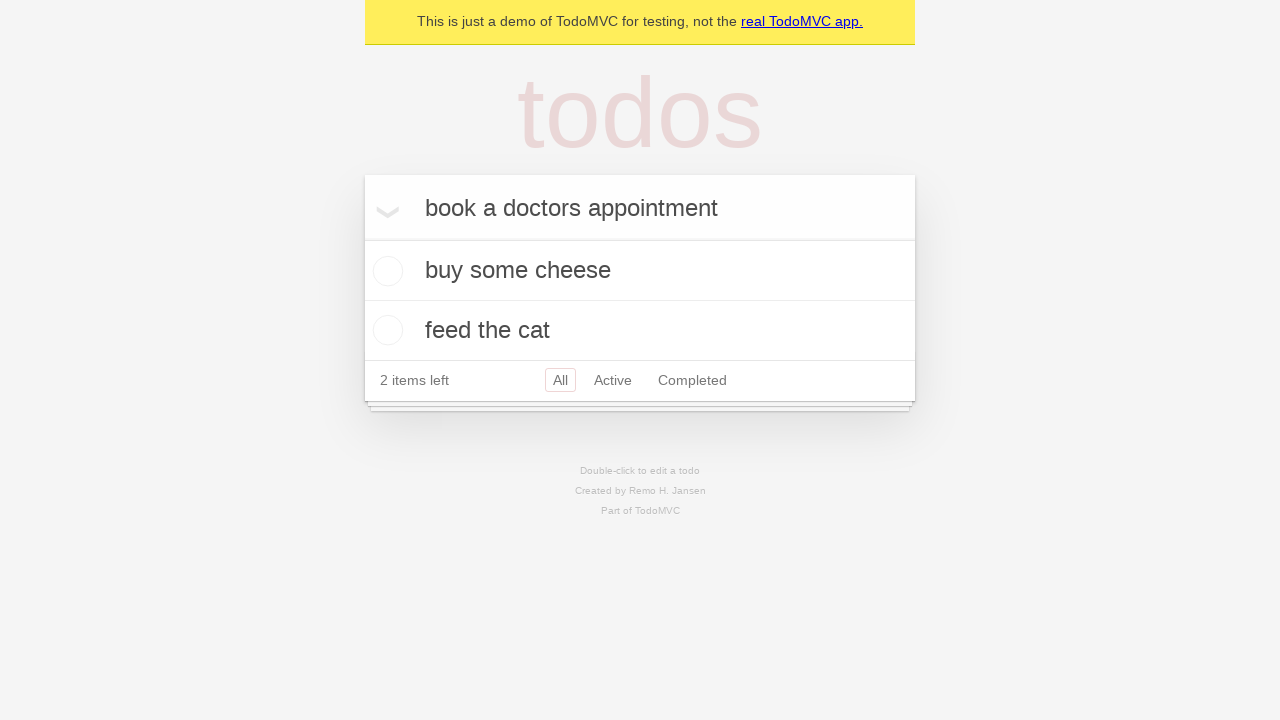

Pressed Enter to add third todo on .new-todo
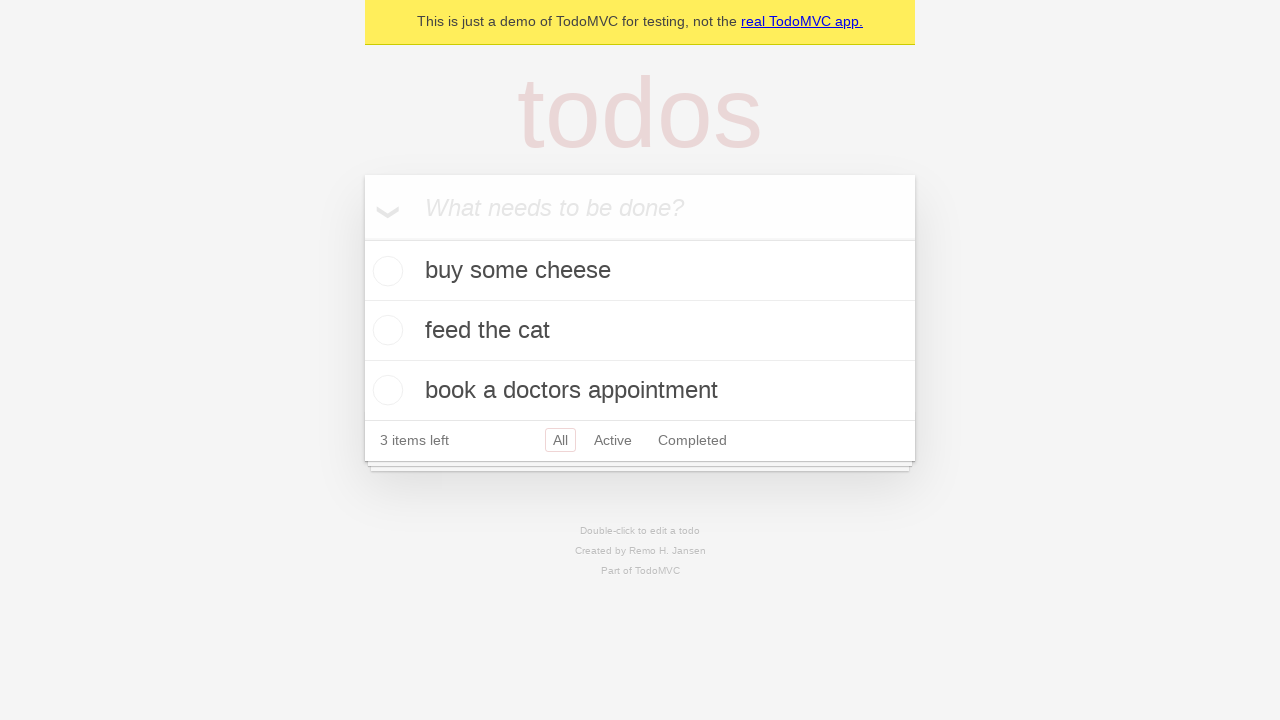

Checked second todo item as completed at (385, 330) on .todo-list li .toggle >> nth=1
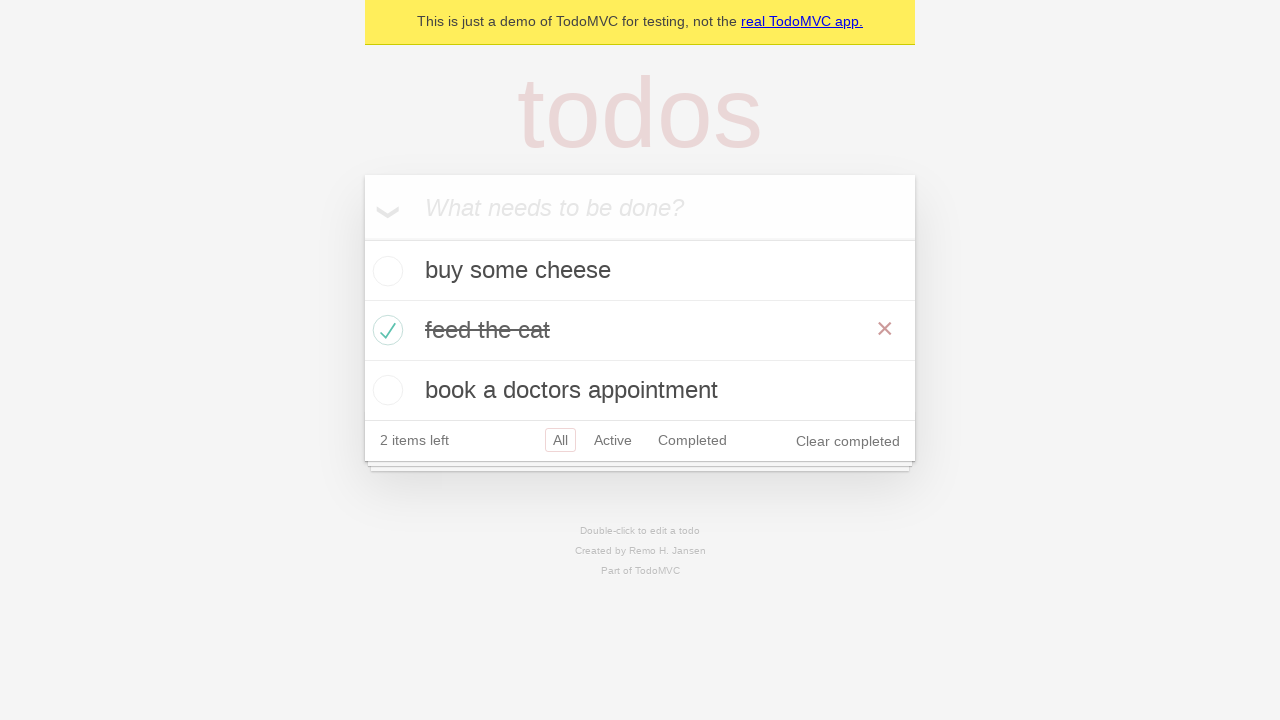

Clicked Active filter to display only active todos at (613, 440) on .filters >> text=Active
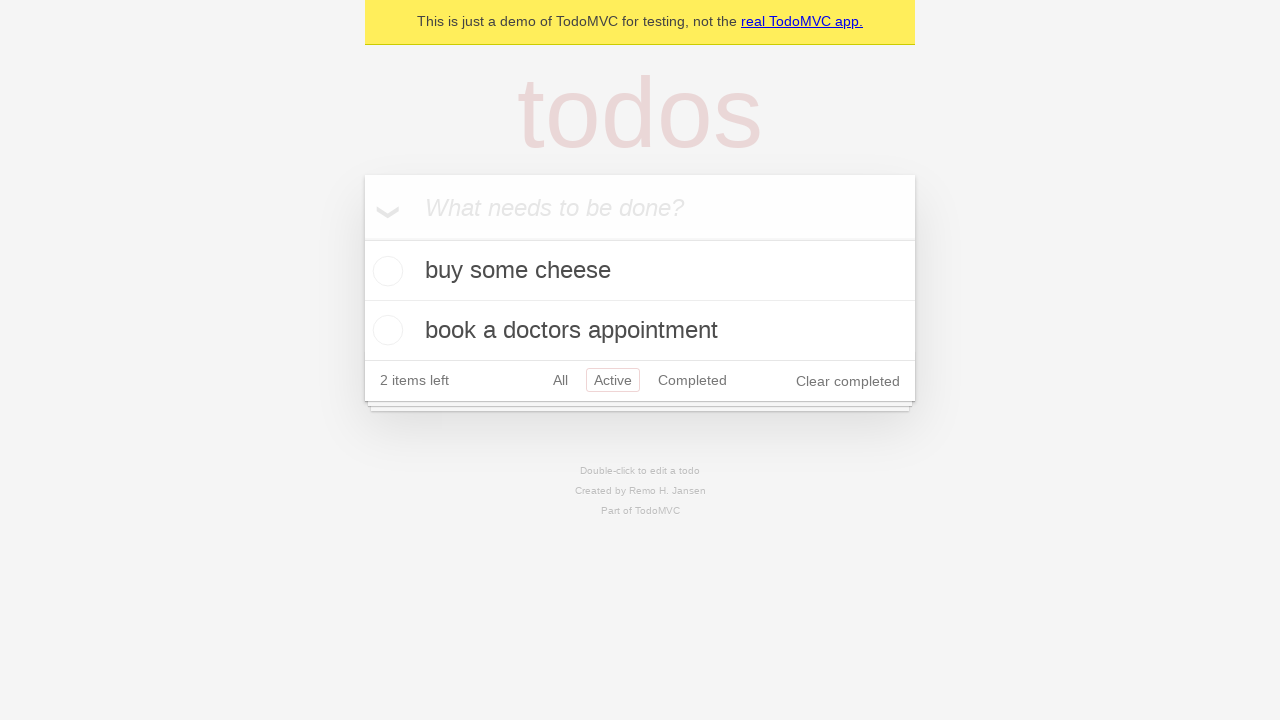

Clicked Completed filter to display only completed todos at (692, 380) on .filters >> text=Completed
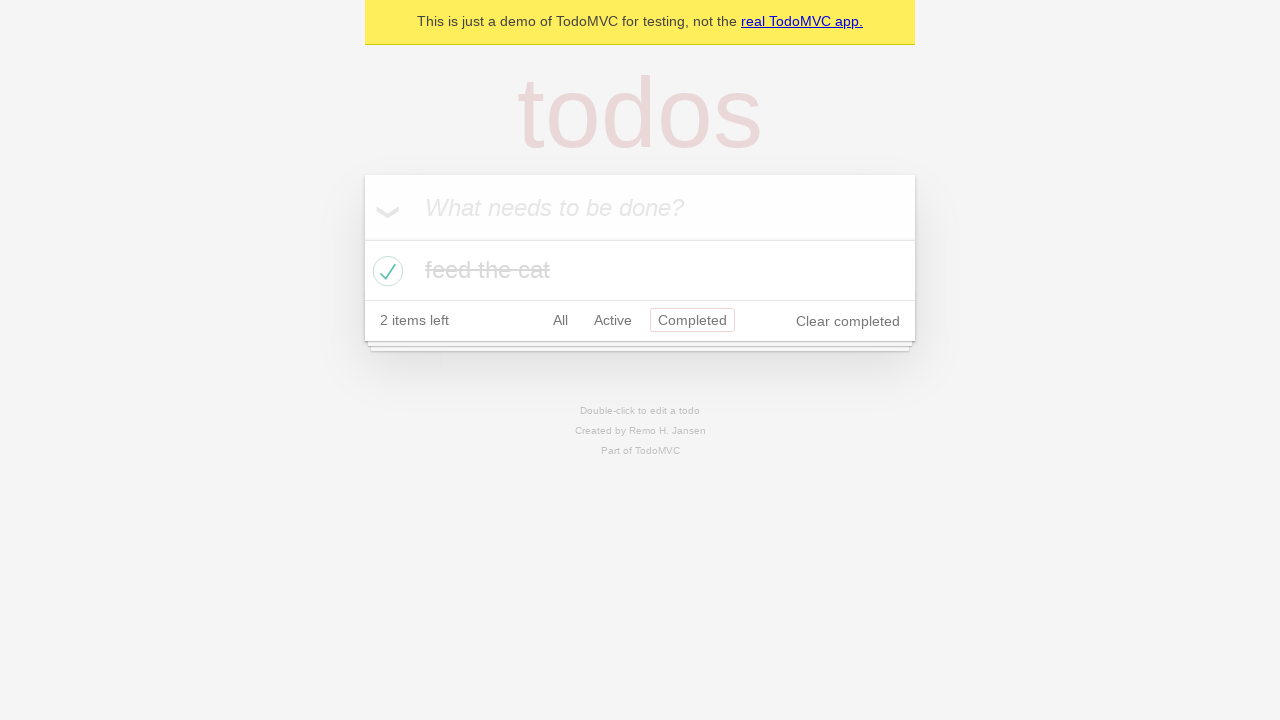

Clicked All filter to display all items at (560, 320) on .filters >> text=All
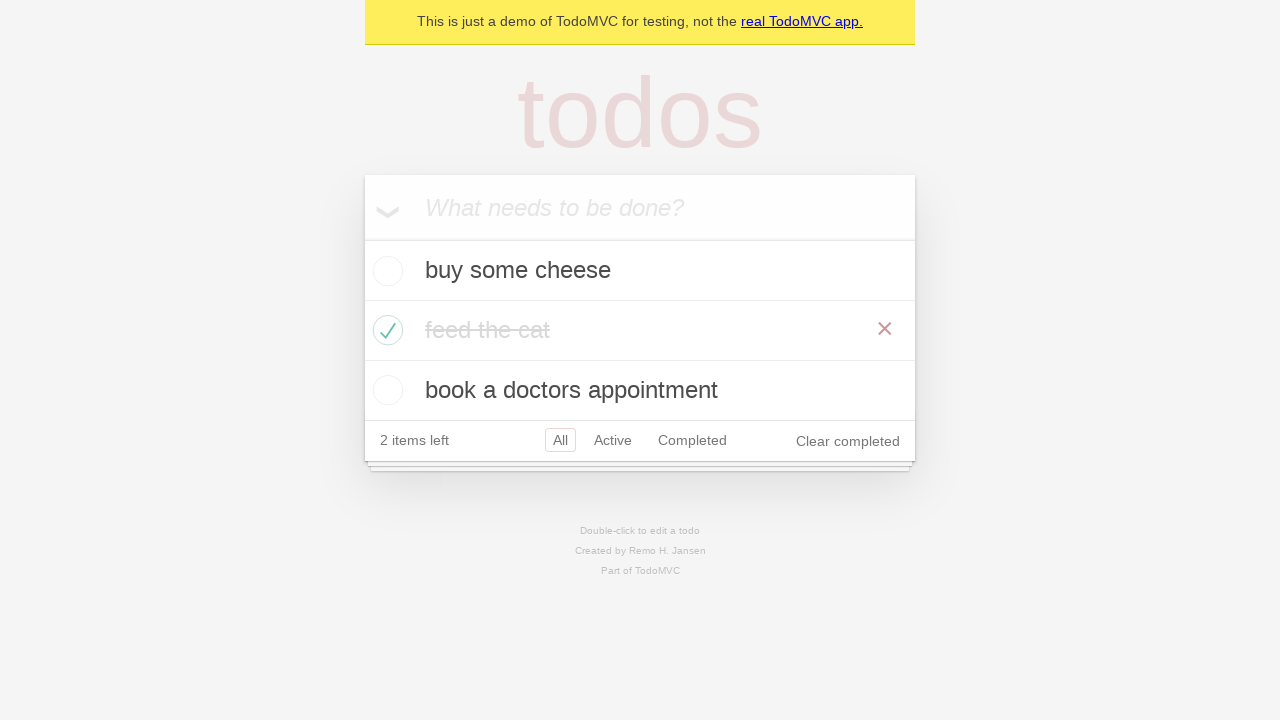

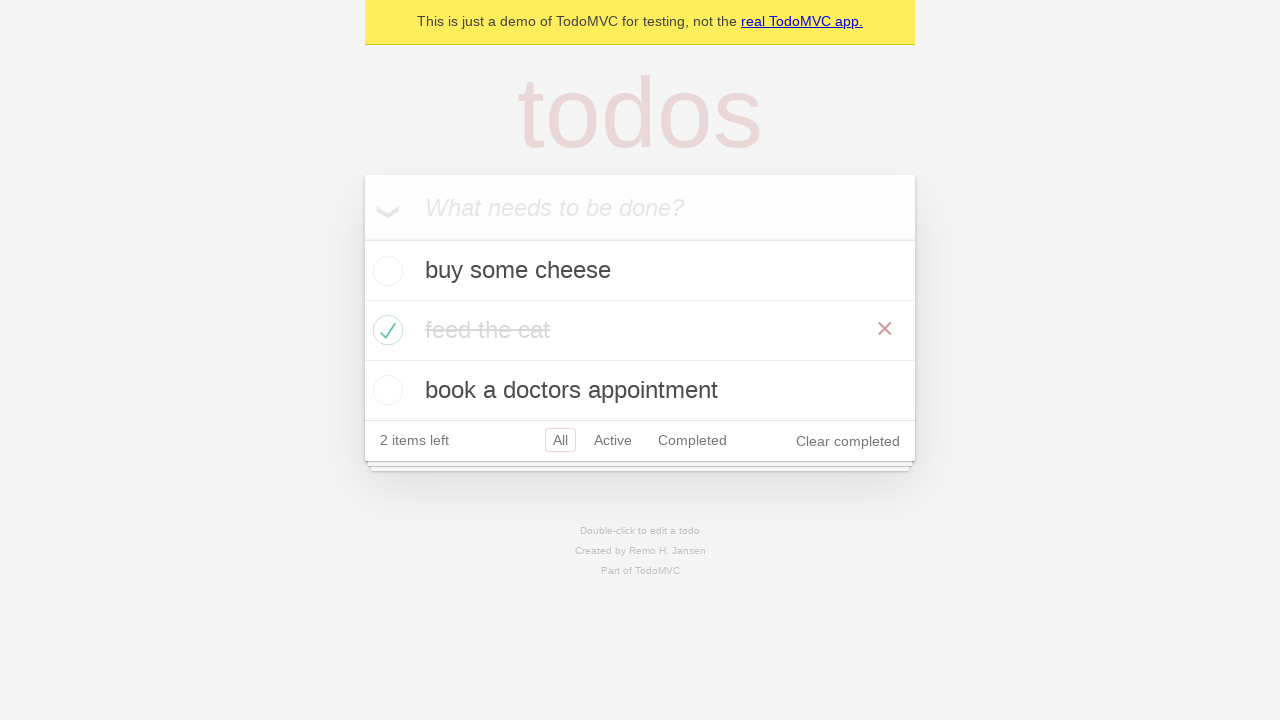